Tests negative scenario by attempting to submit the registration form without filling any fields and verifying an error message appears

Starting URL: https://auth.blazemeter.com/auth/realms/blazect/protocol/openid-connect/registrations?client_id=account&response_type=code

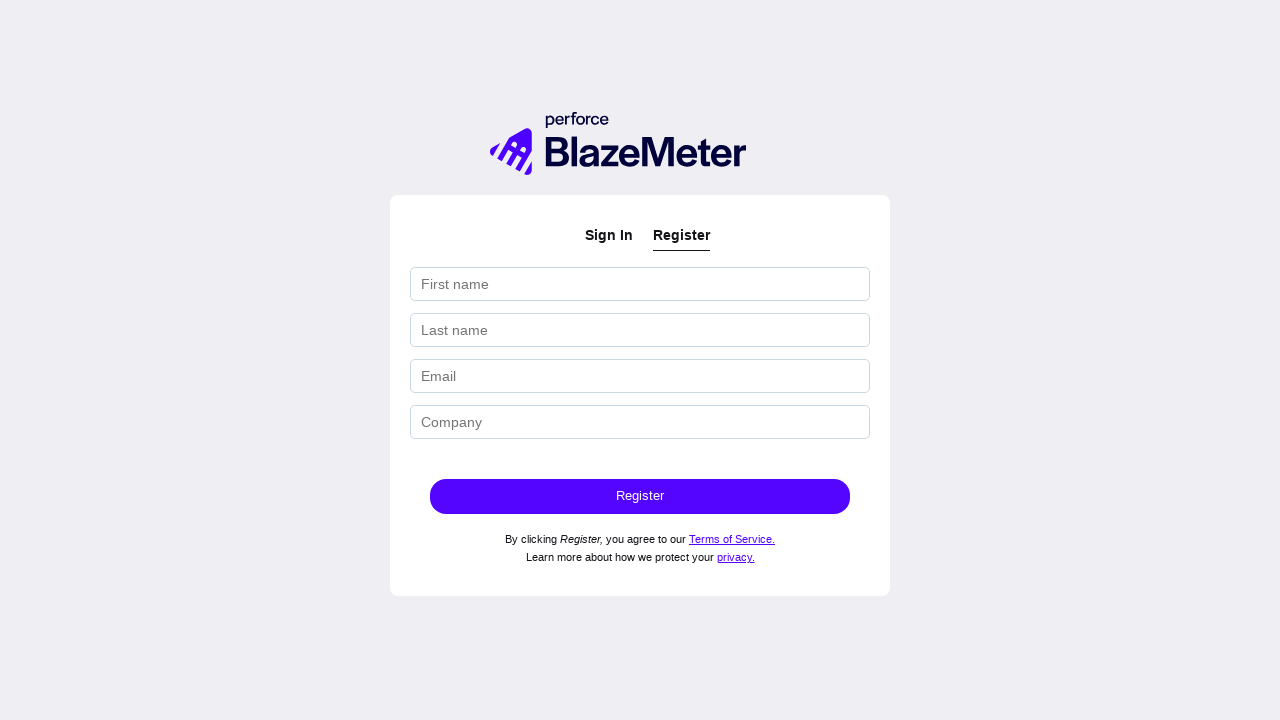

Clicked submit button without filling any registration fields at (640, 496) on input[type='submit']
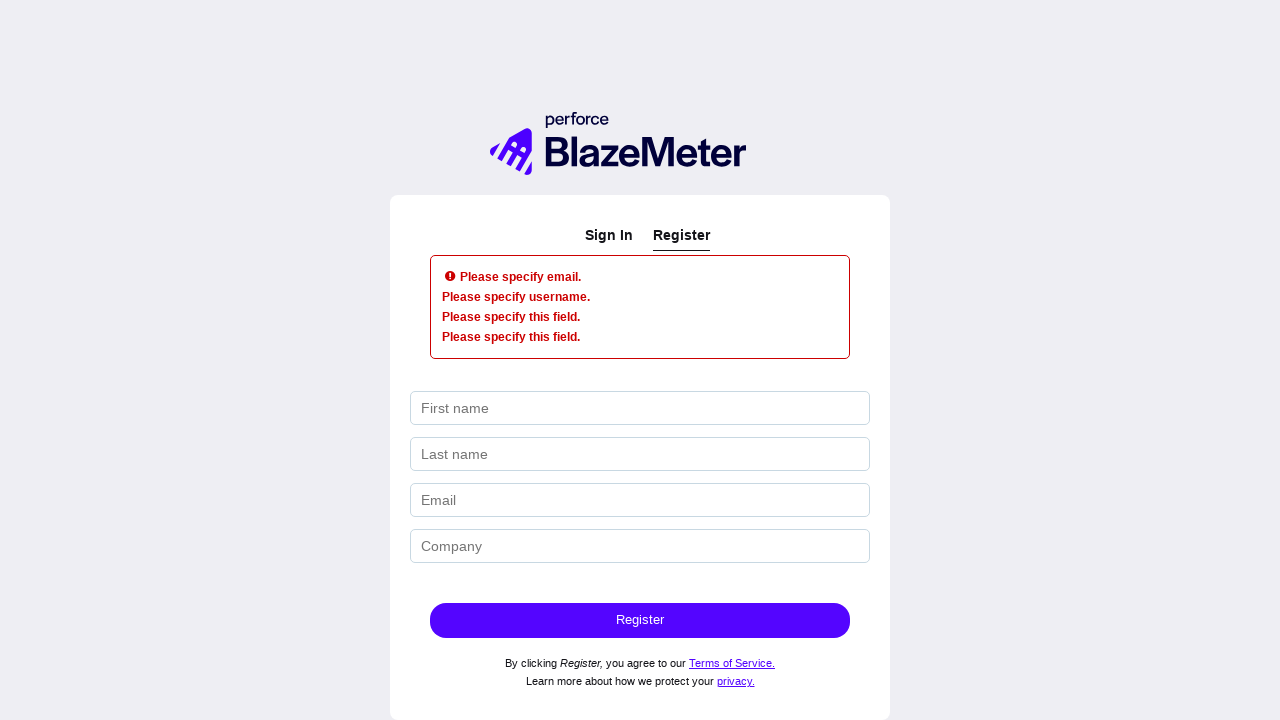

Error message appeared on registration form
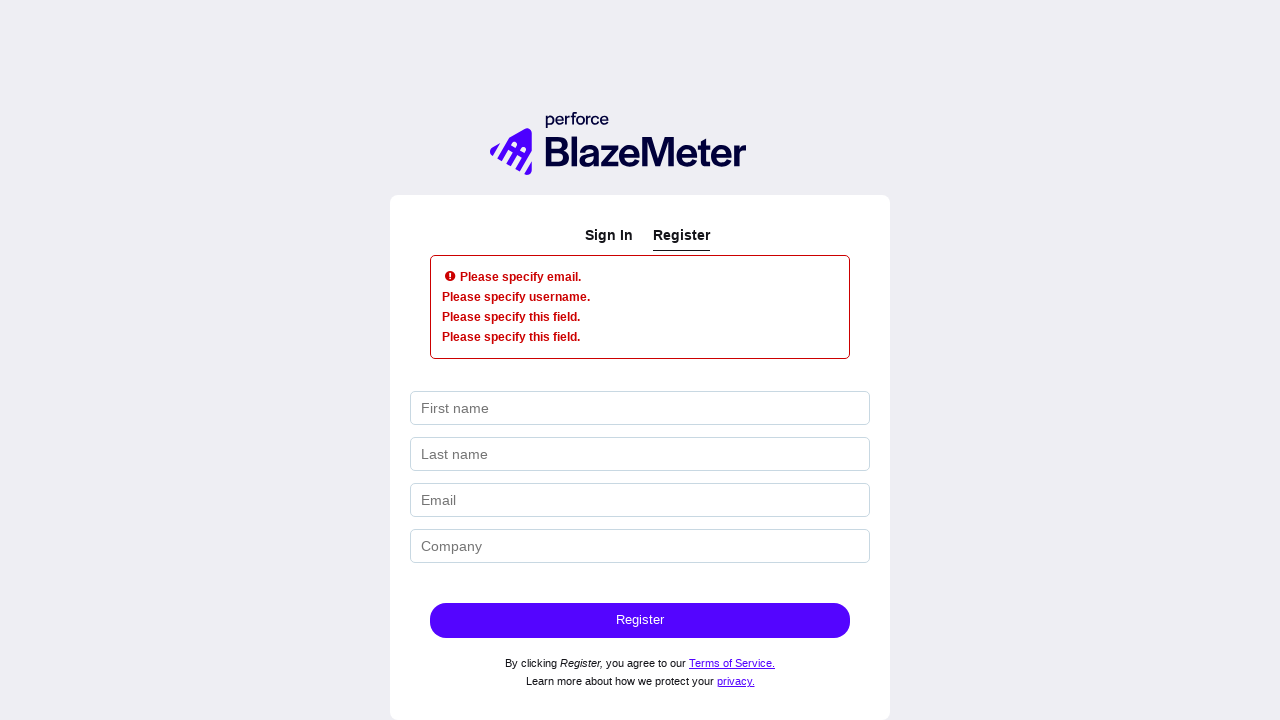

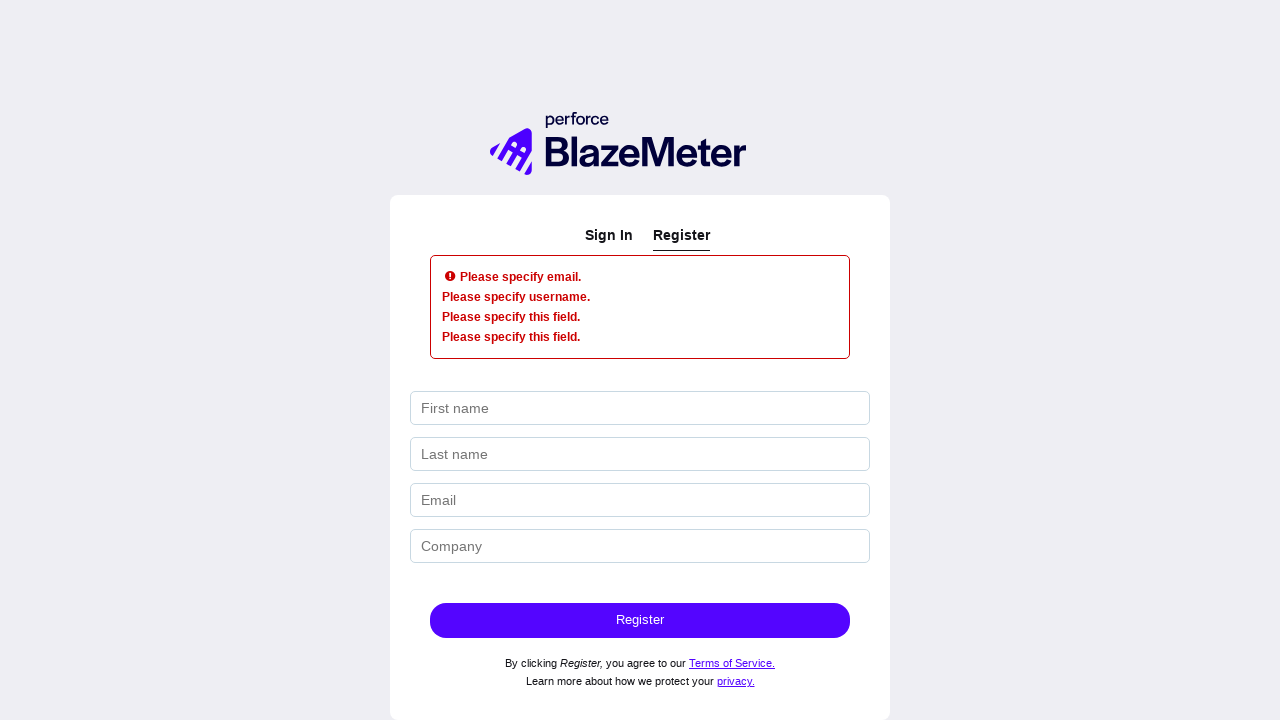